Tests search functionality on Ferosor website by entering a search term and submitting the form

Starting URL: https://ferosor.cl

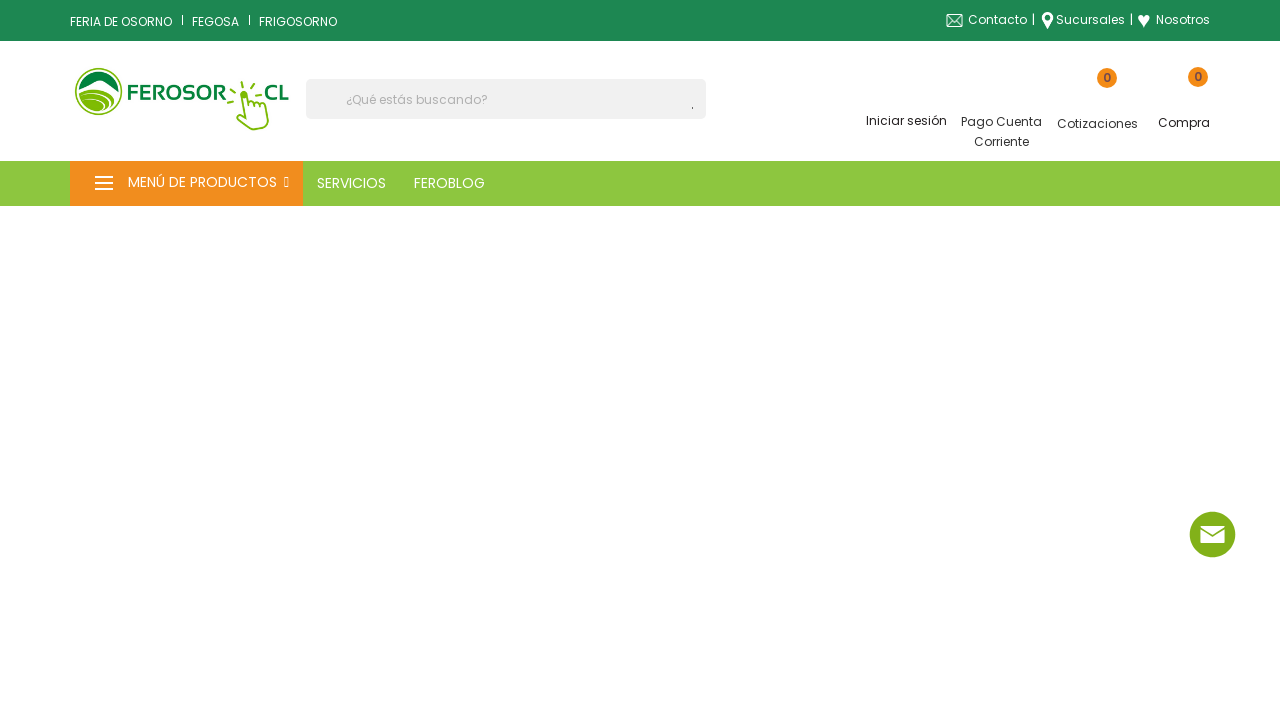

Filled search box with 'alimento' on input[name='s']
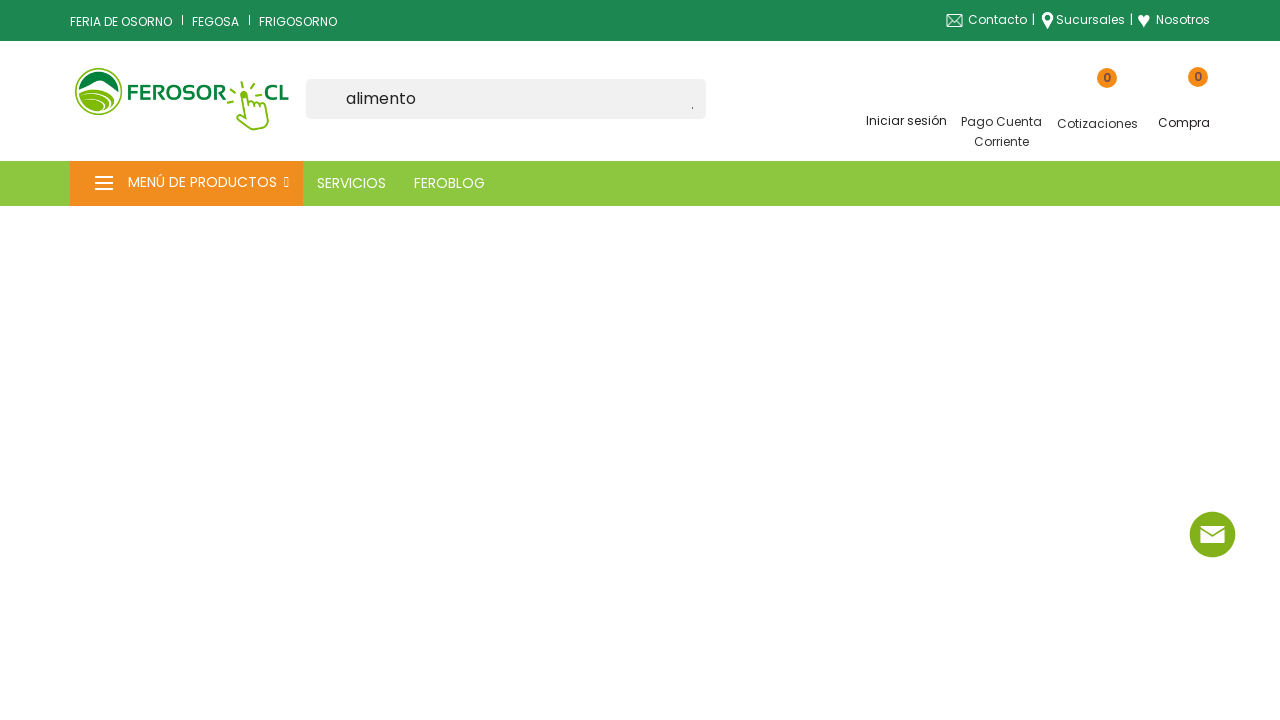

Clicked submit button to search at (698, 108) on [type='submit']
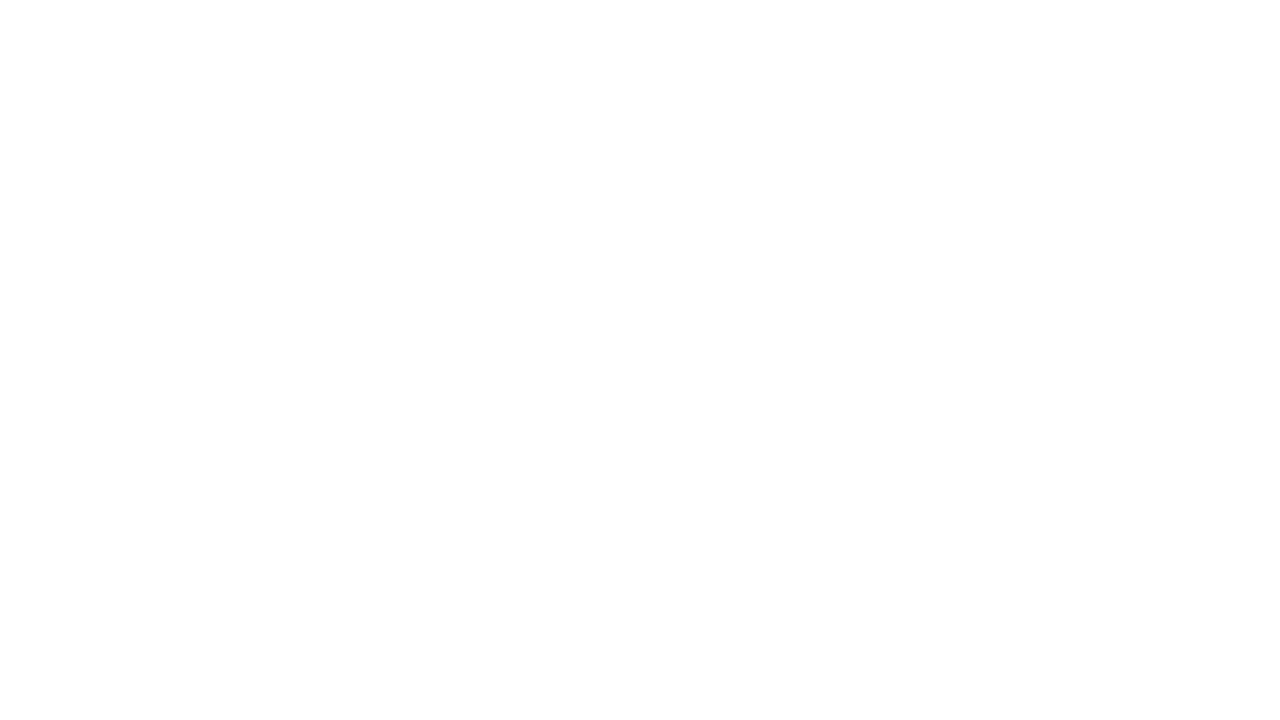

Search results loaded and network idle
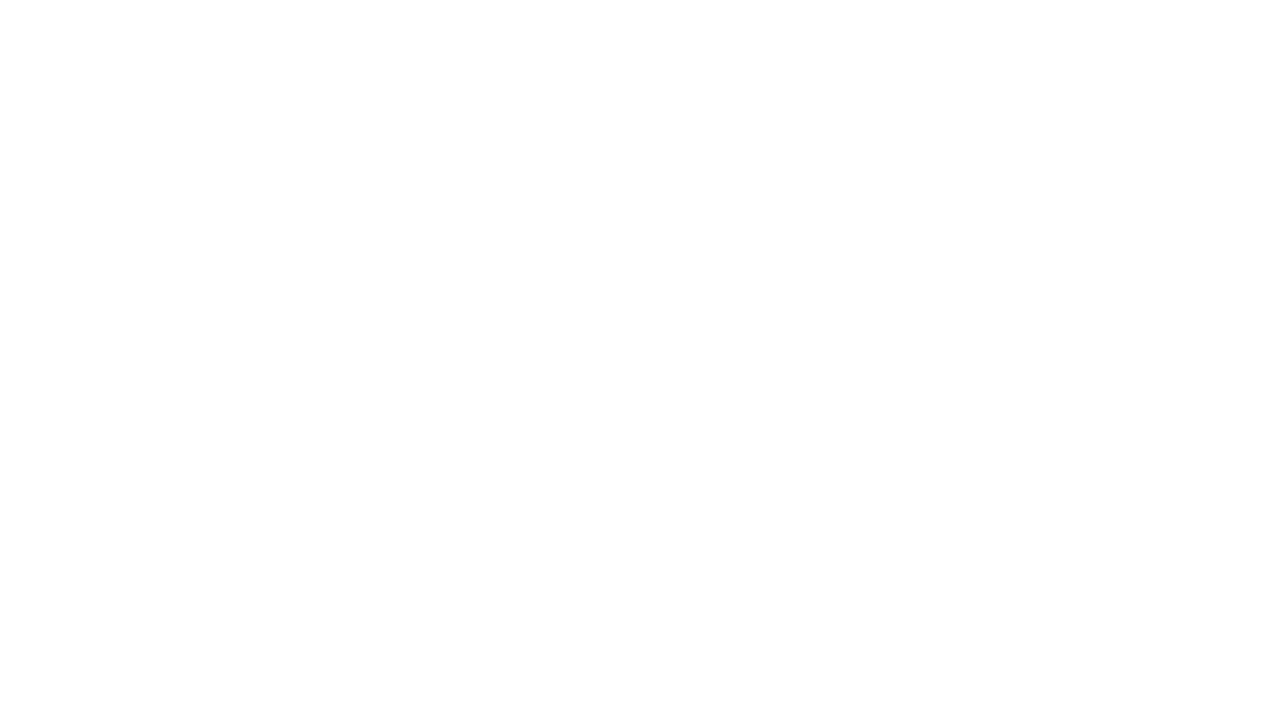

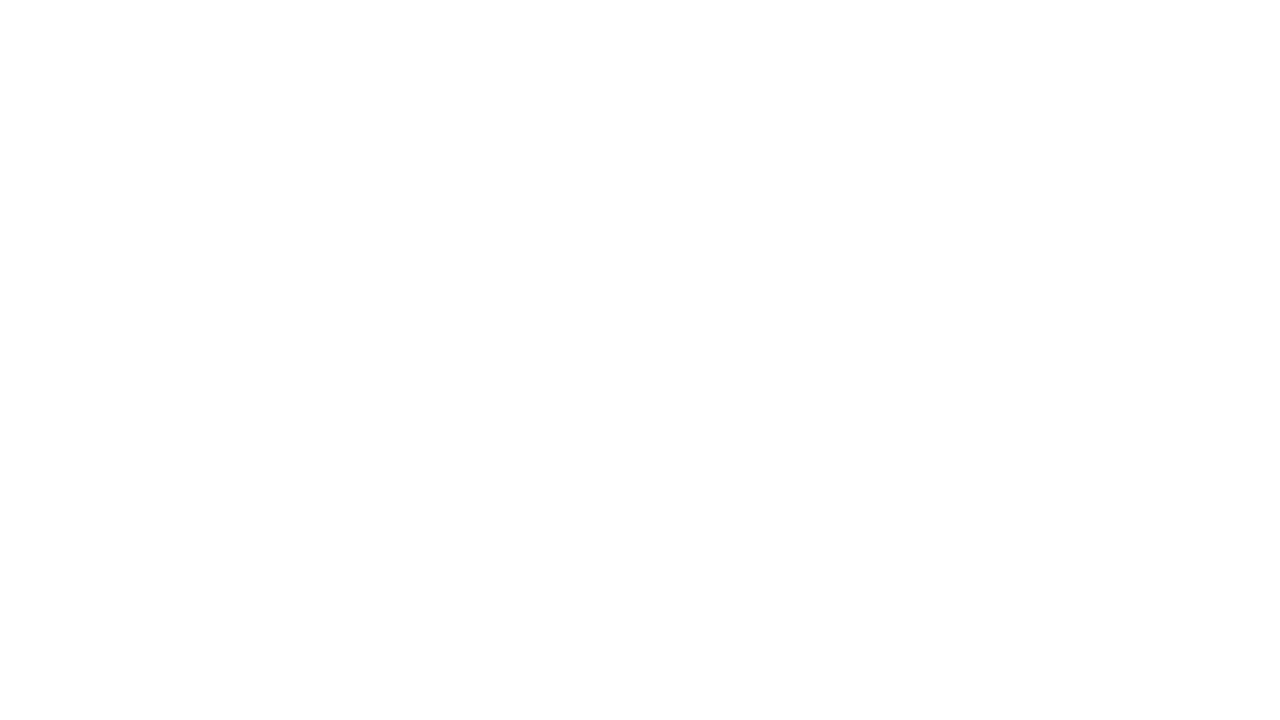